Tests keyboard actions by sending various key presses (ENTER, BACKSPACE, SPACE, ESCAPE) to an input field on a key press testing page and verifying the key press detection.

Starting URL: https://the-internet.herokuapp.com/key_presses

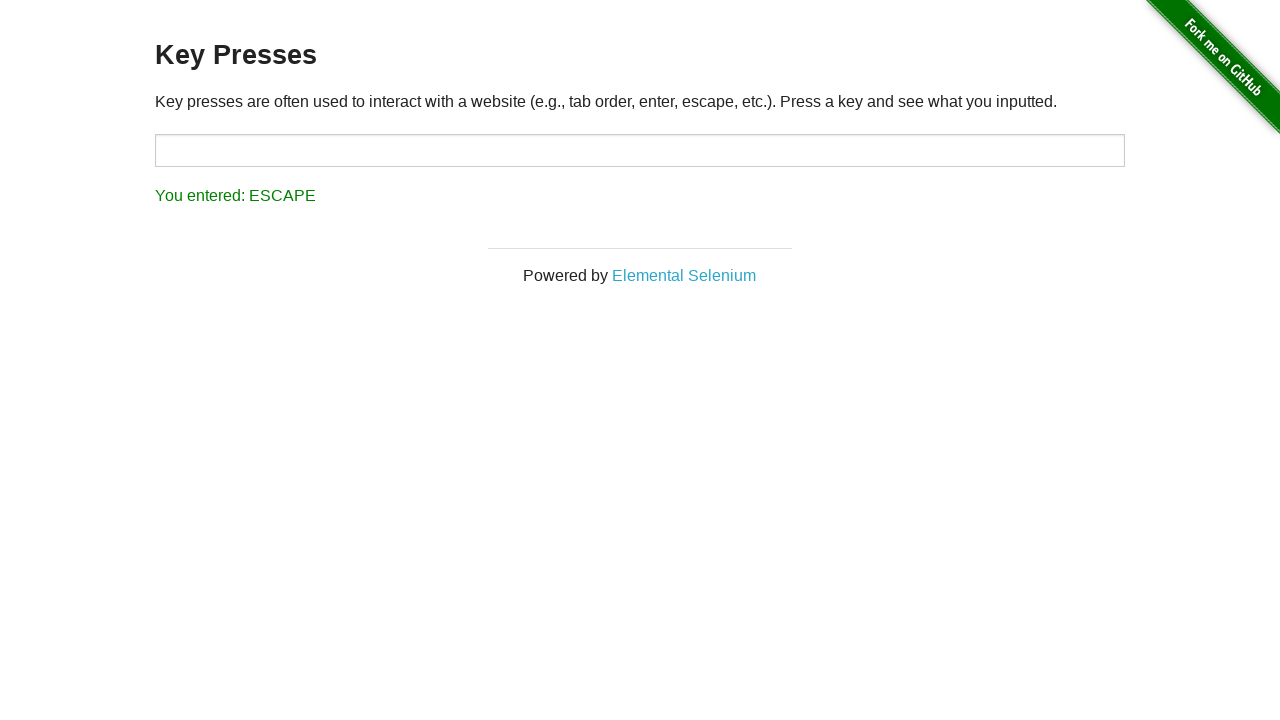

Located the target input field
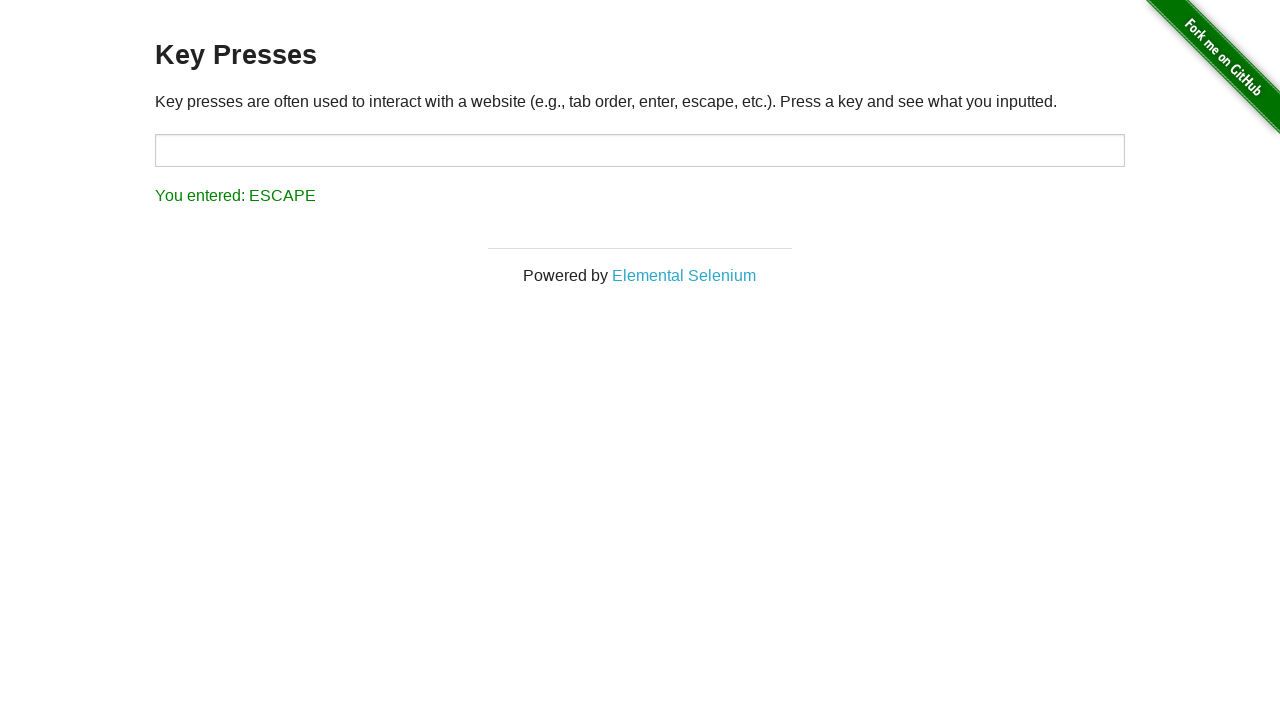

Pressed ENTER key on input field on #target
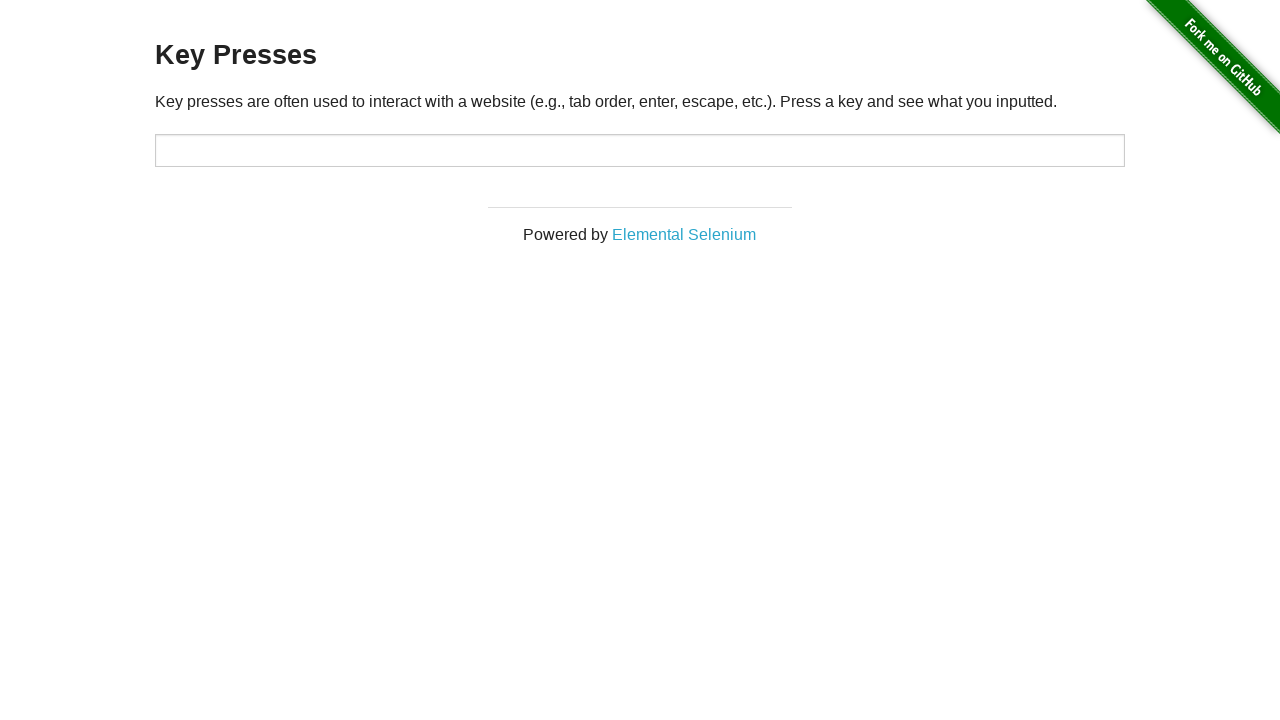

Waited 1 second to observe ENTER key press result
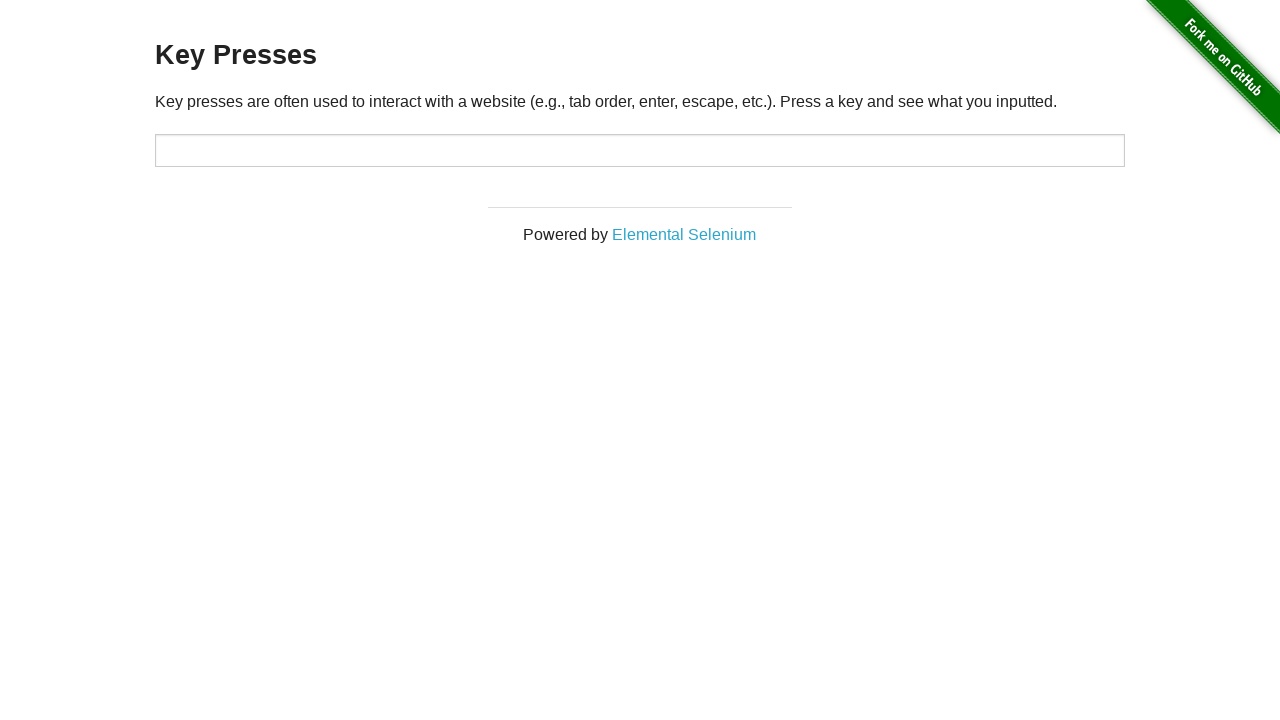

Pressed BACKSPACE key on input field on #target
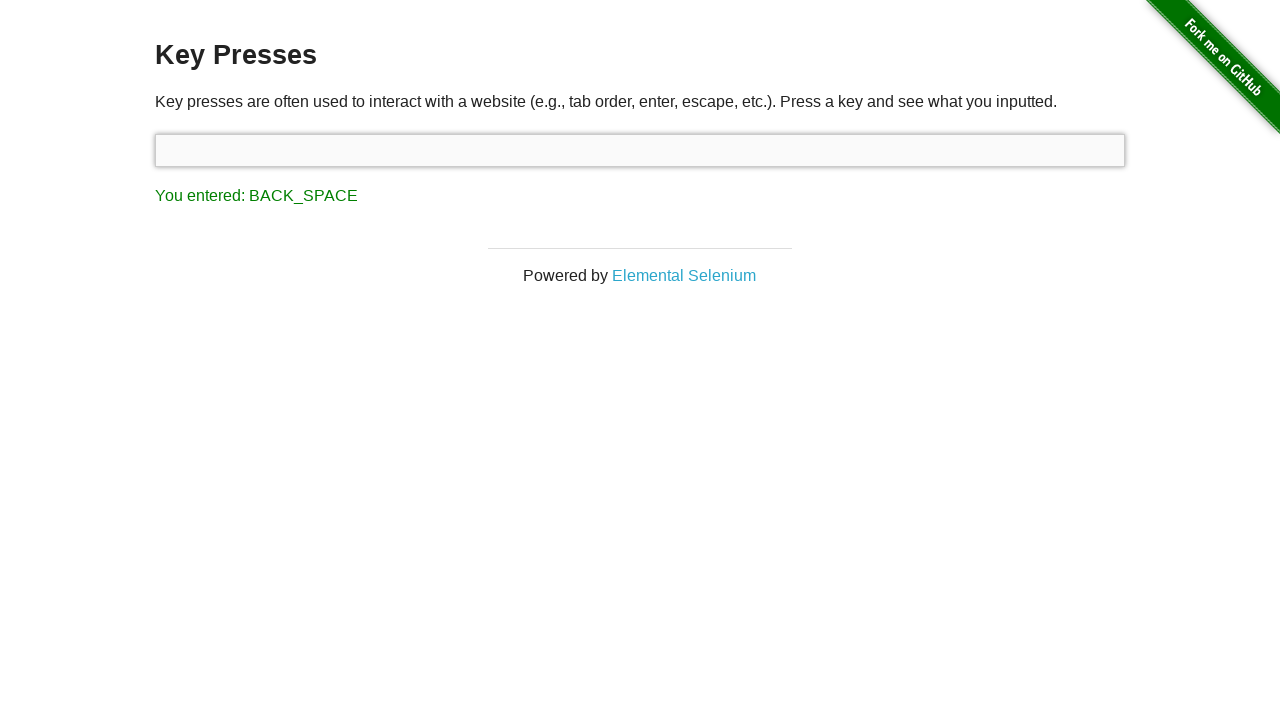

Waited 1 second to observe BACKSPACE key press result
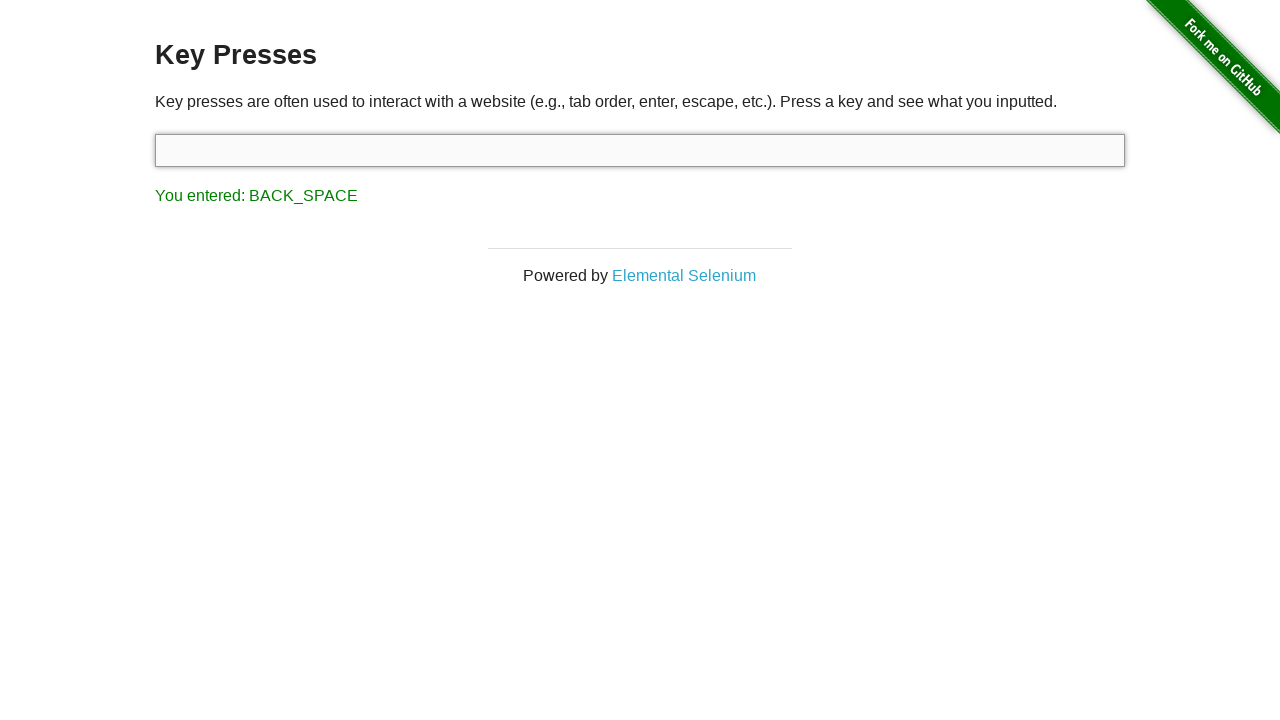

Pressed SPACE key on input field on #target
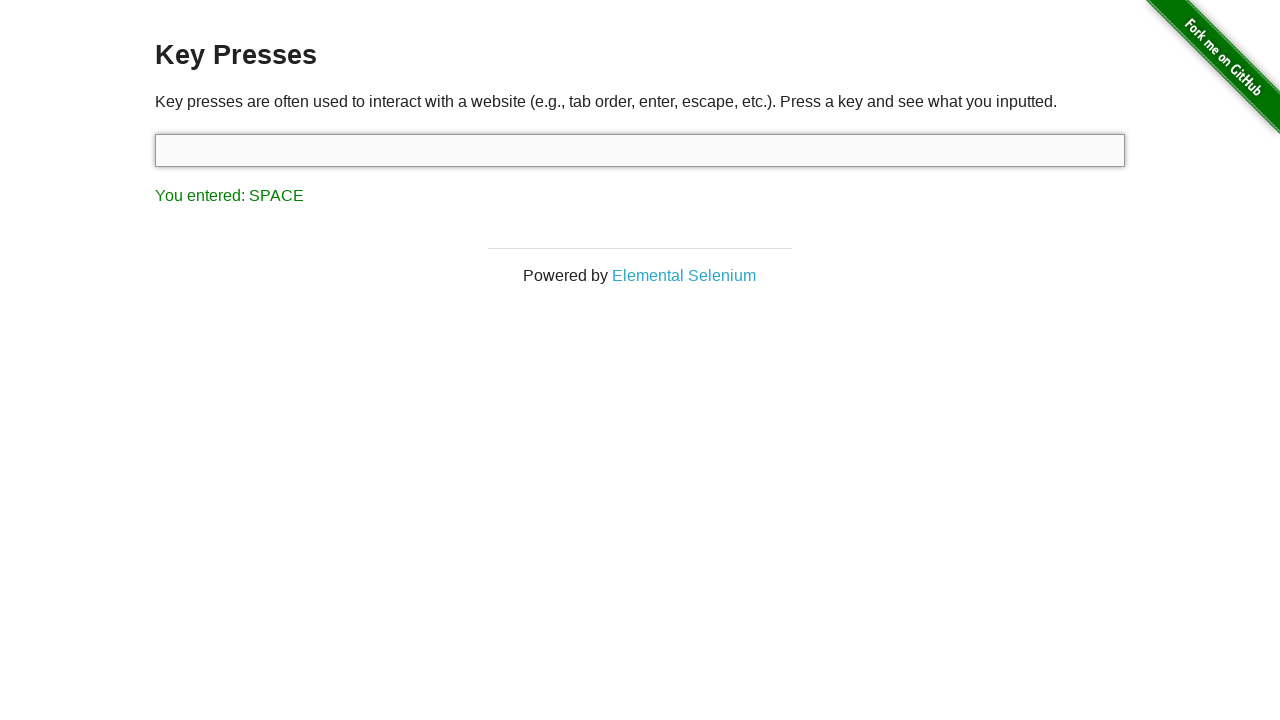

Waited 1 second to observe SPACE key press result
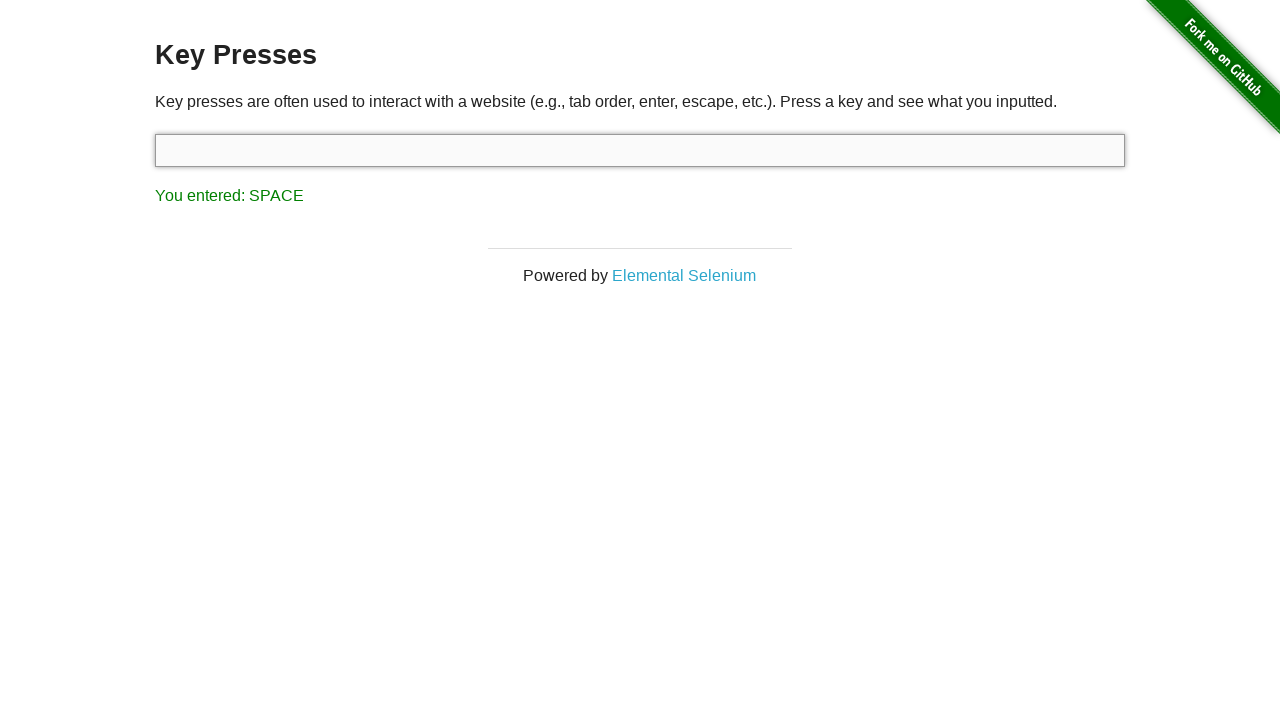

Pressed ESCAPE key on input field on #target
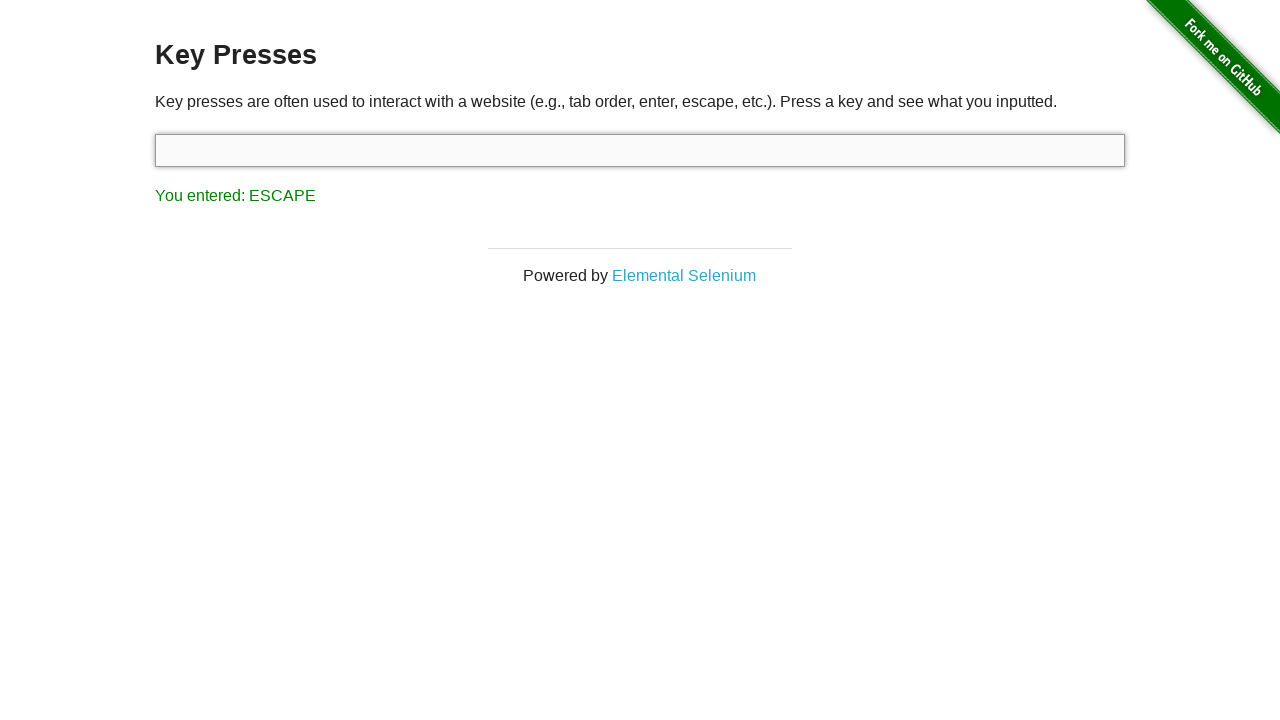

Result display updated and loaded
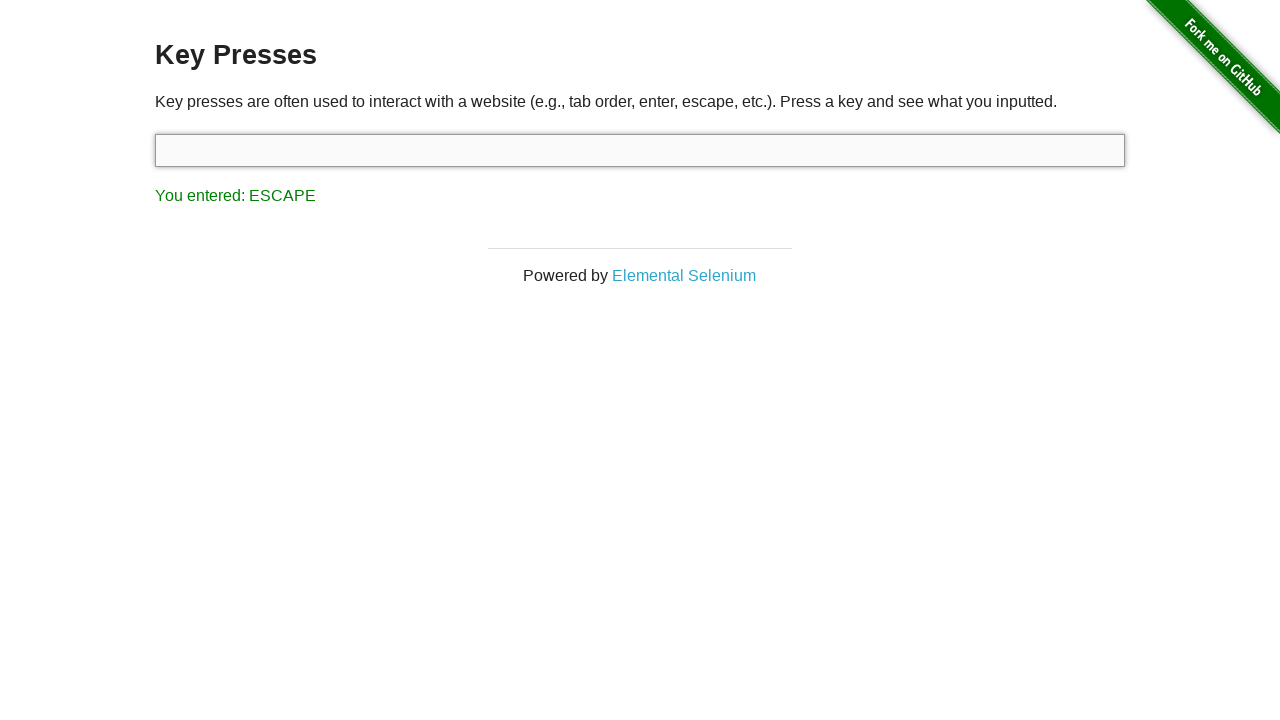

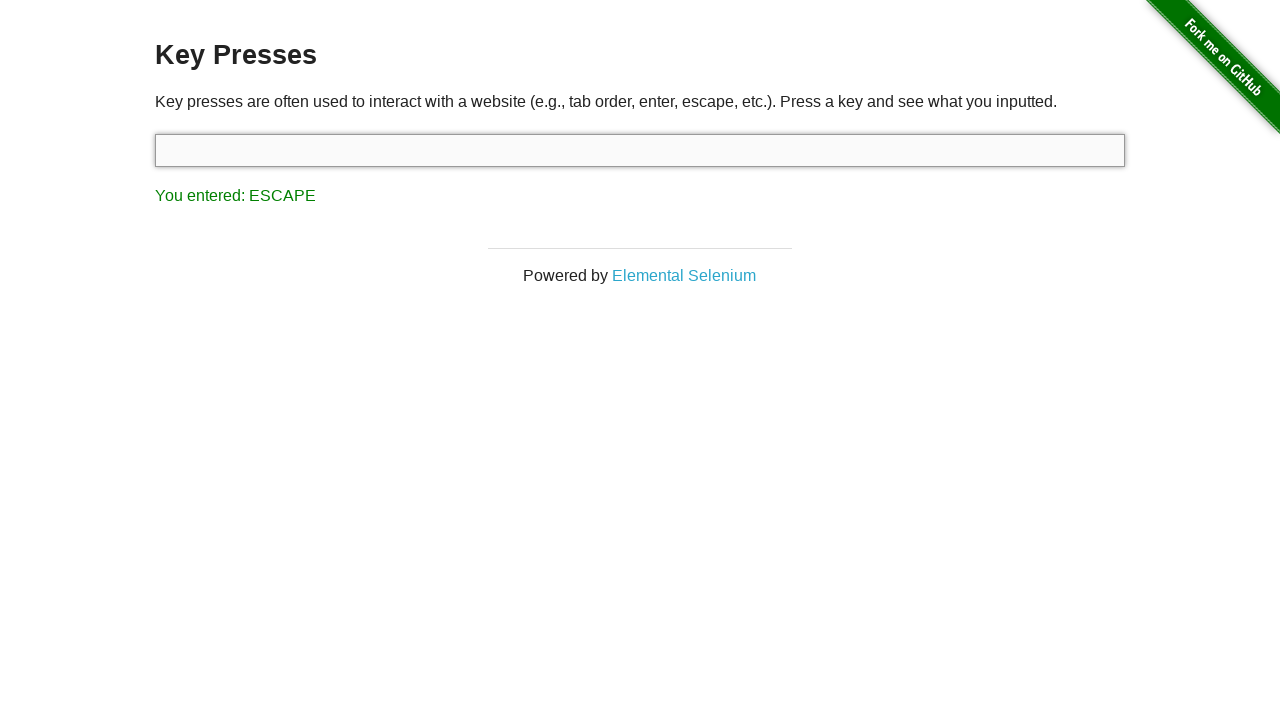